Tests dynamic loading where an element doesn't exist initially in DOM, clicking start button and waiting for it to appear with expected text

Starting URL: https://the-internet.herokuapp.com/dynamic_loading/2

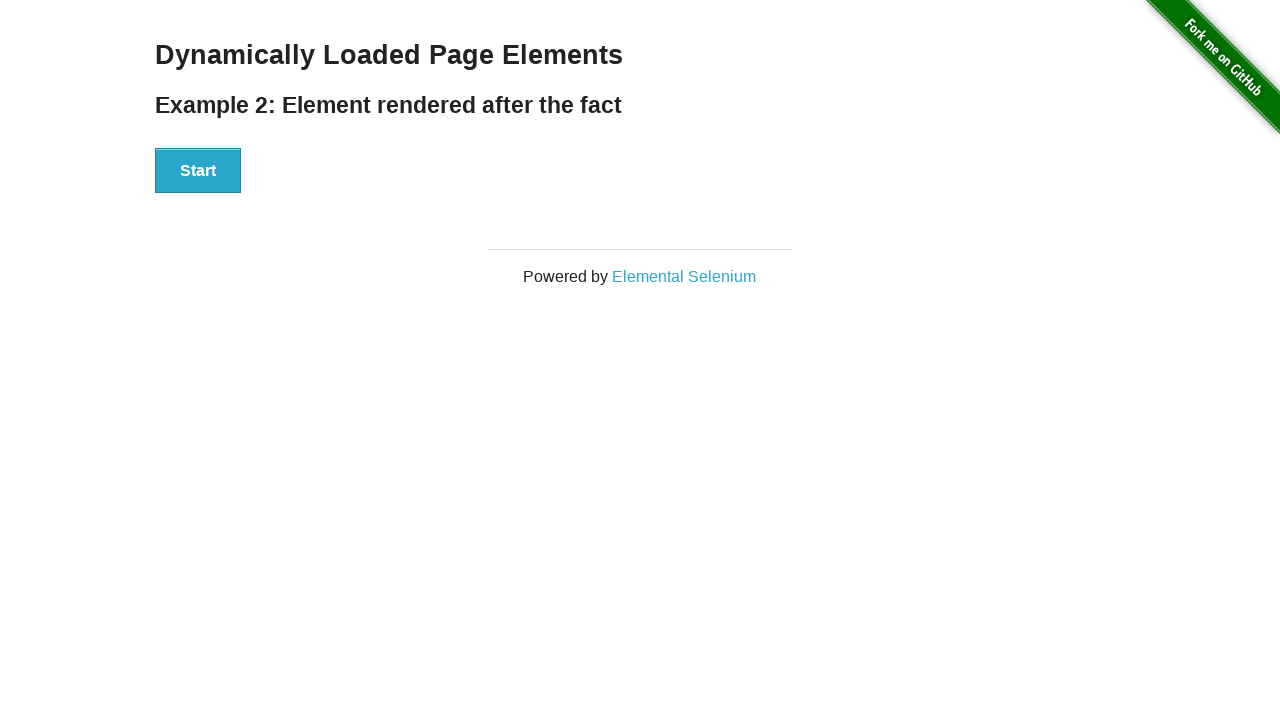

Clicked start button to trigger dynamic element creation at (198, 171) on xpath=//div[@id='start']/button
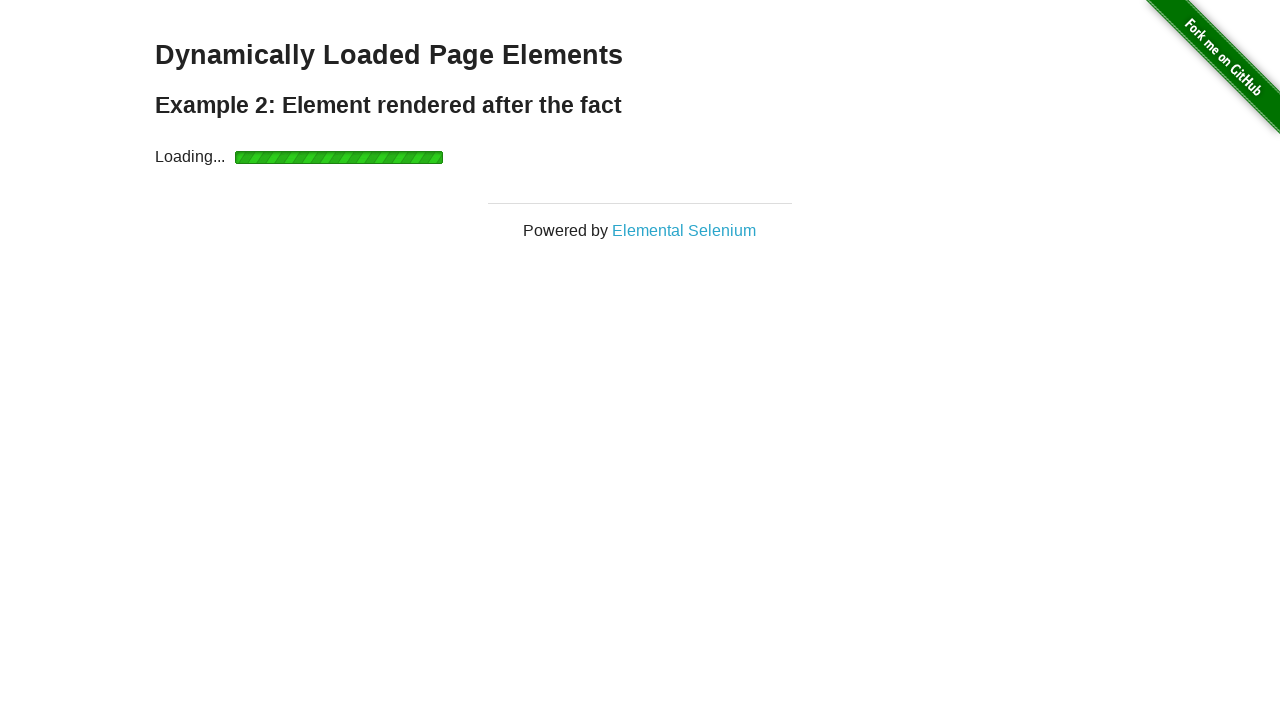

Waited for dynamically loaded element with text 'Hello World!' to appear
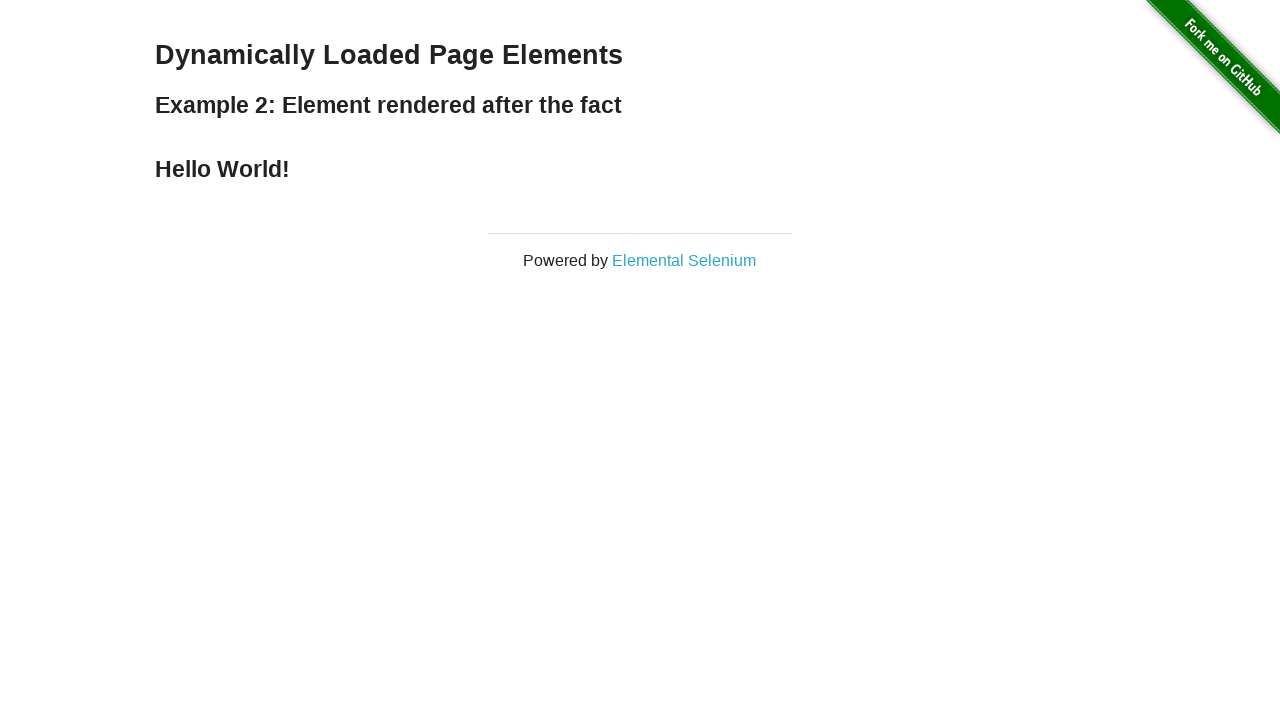

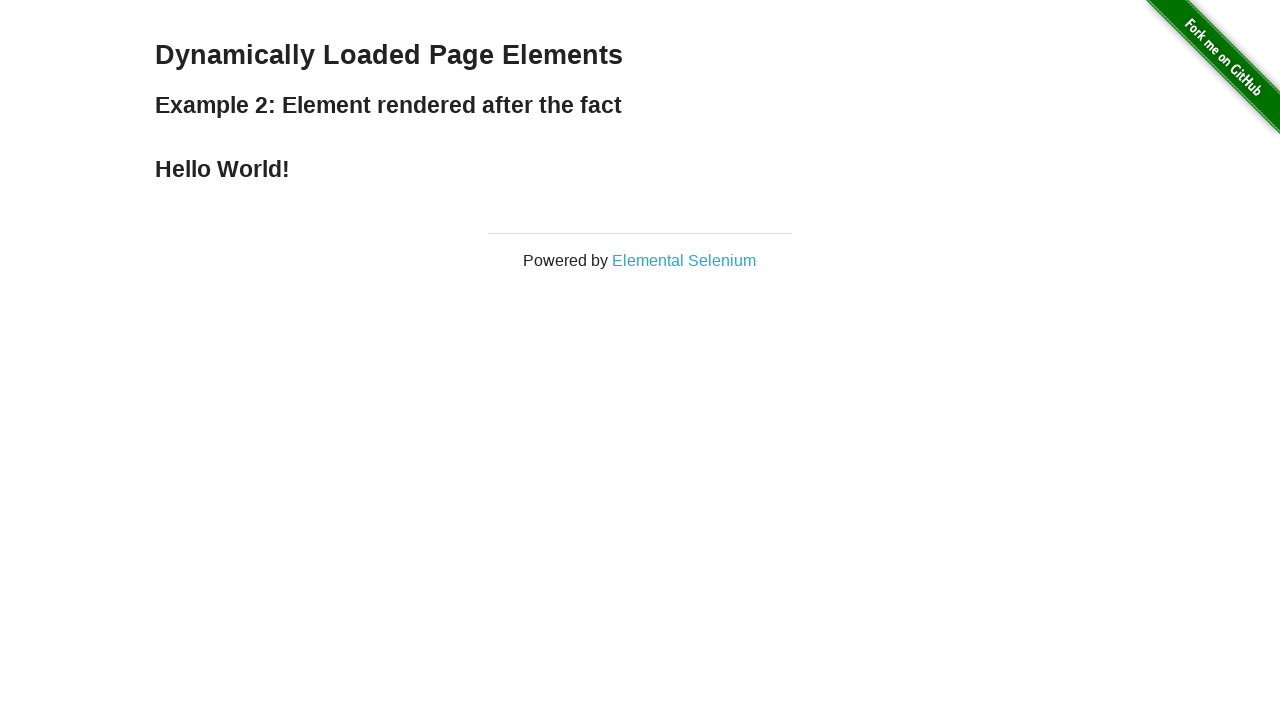